Tests the forgot password flow by clicking the link and filling out the reset password form

Starting URL: https://rahulshettyacademy.com/client/

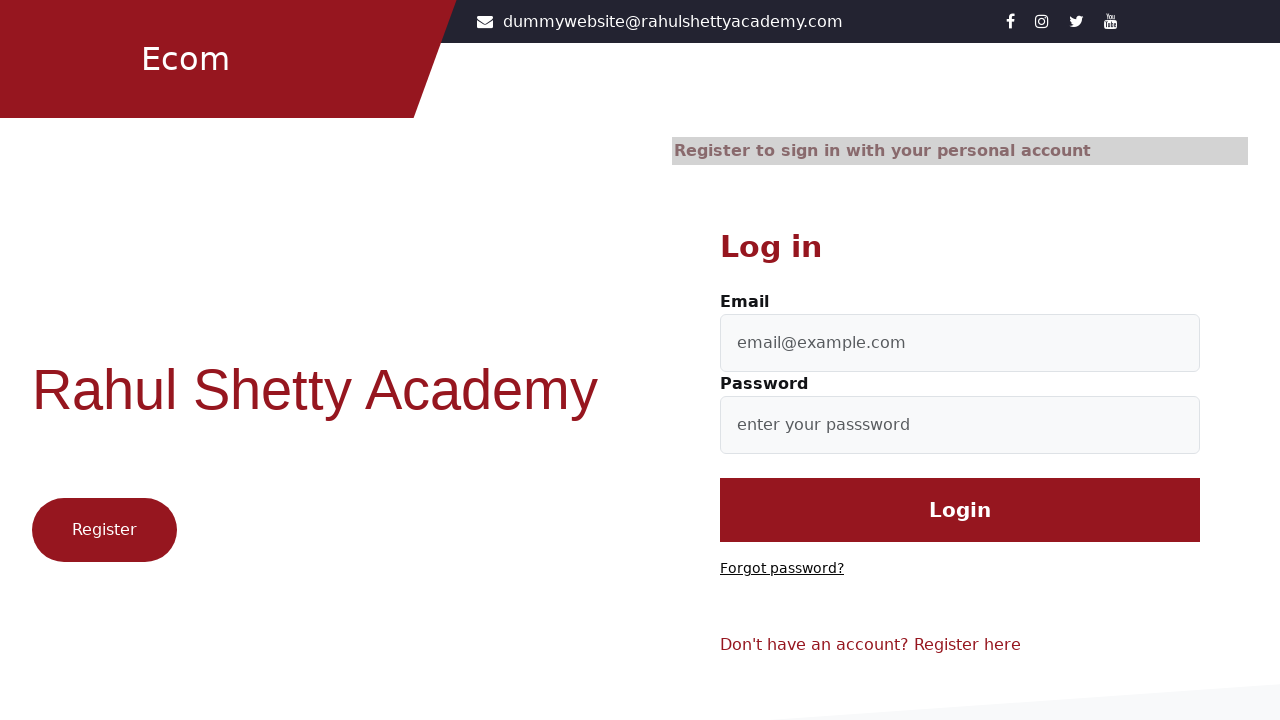

Clicked 'Forgot password?' link at (782, 569) on text='Forgot password?'
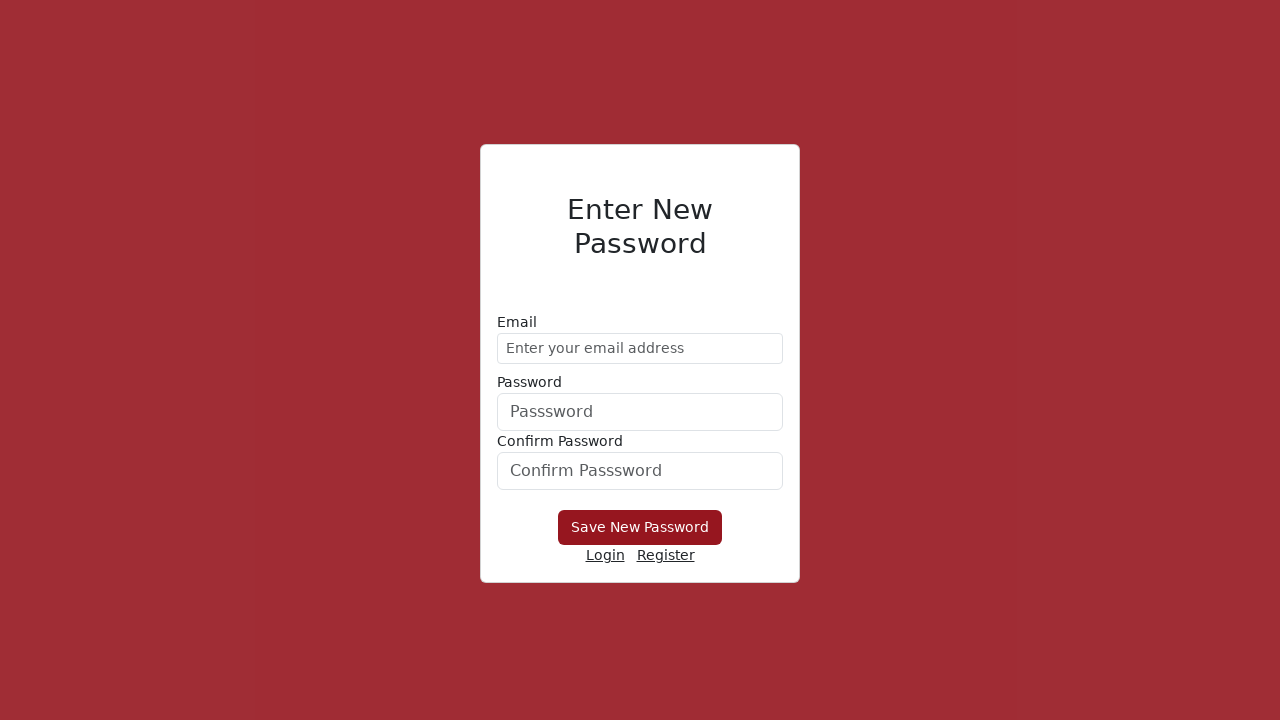

Filled email field with 'test@test.com' on //form/div[1]/input
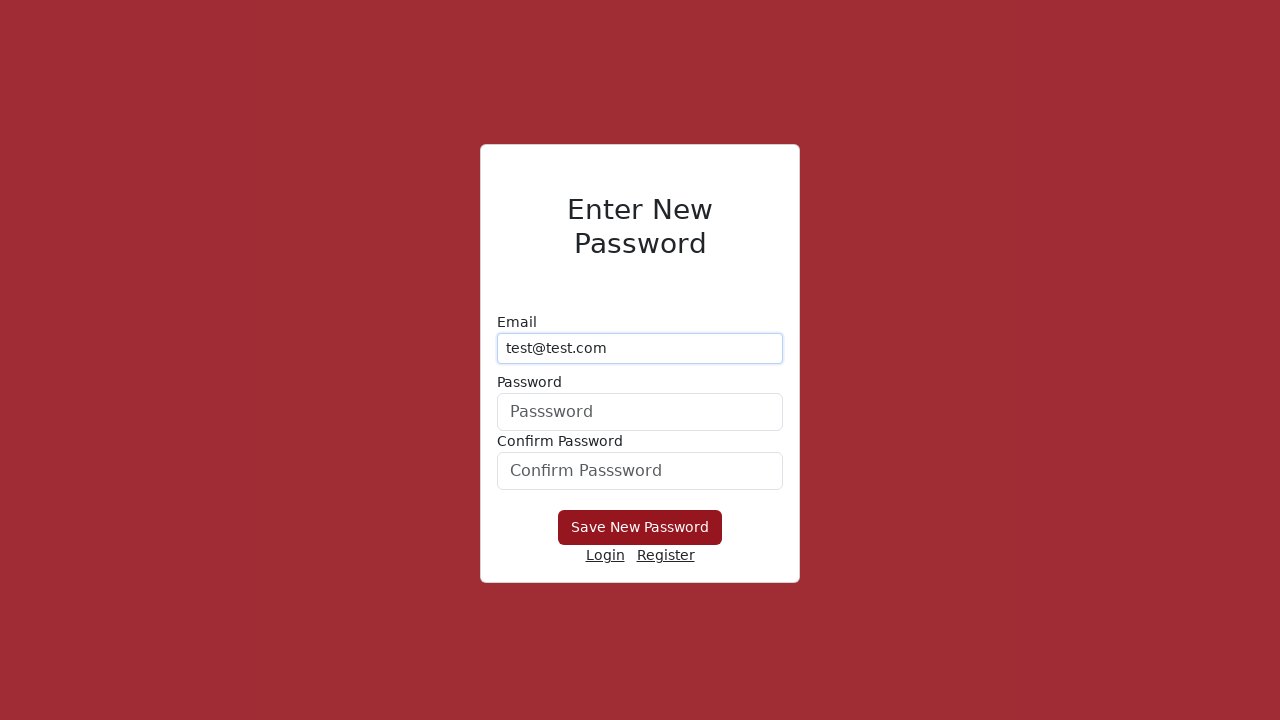

Filled new password field with 'Test@1234' on input#userPassword
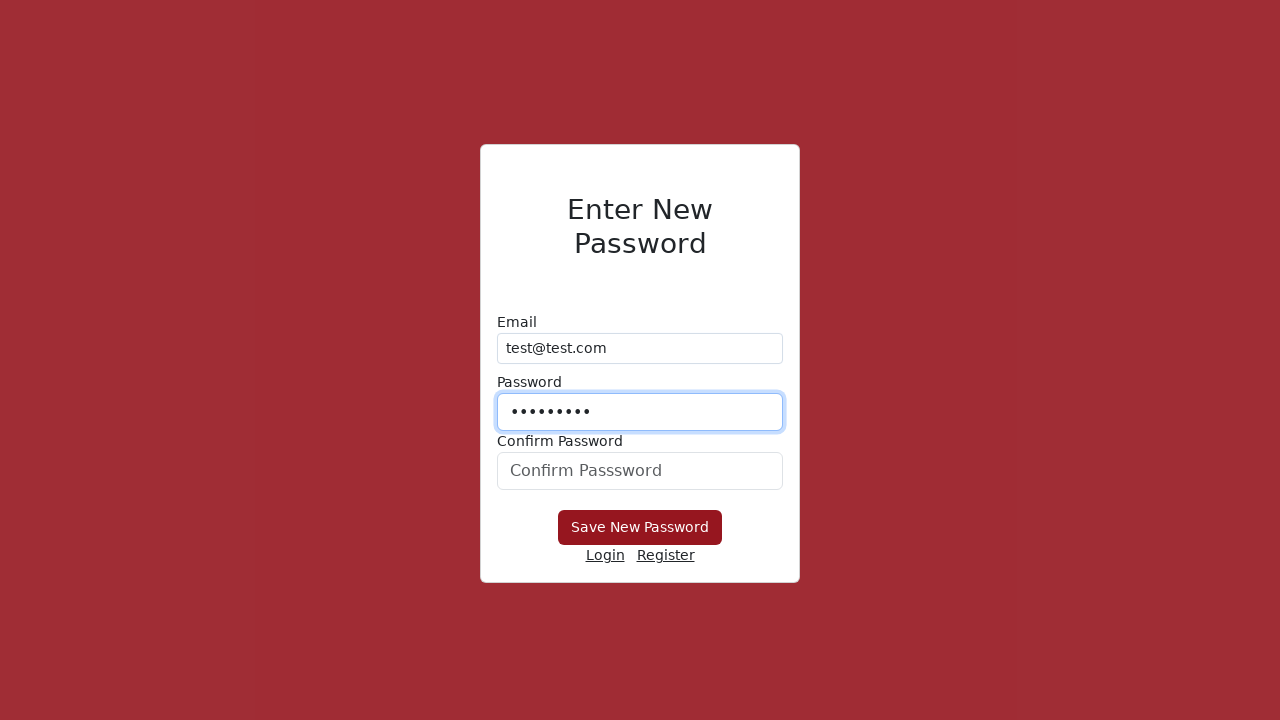

Filled confirm password field with 'Test@1234' on input#confirmPassword
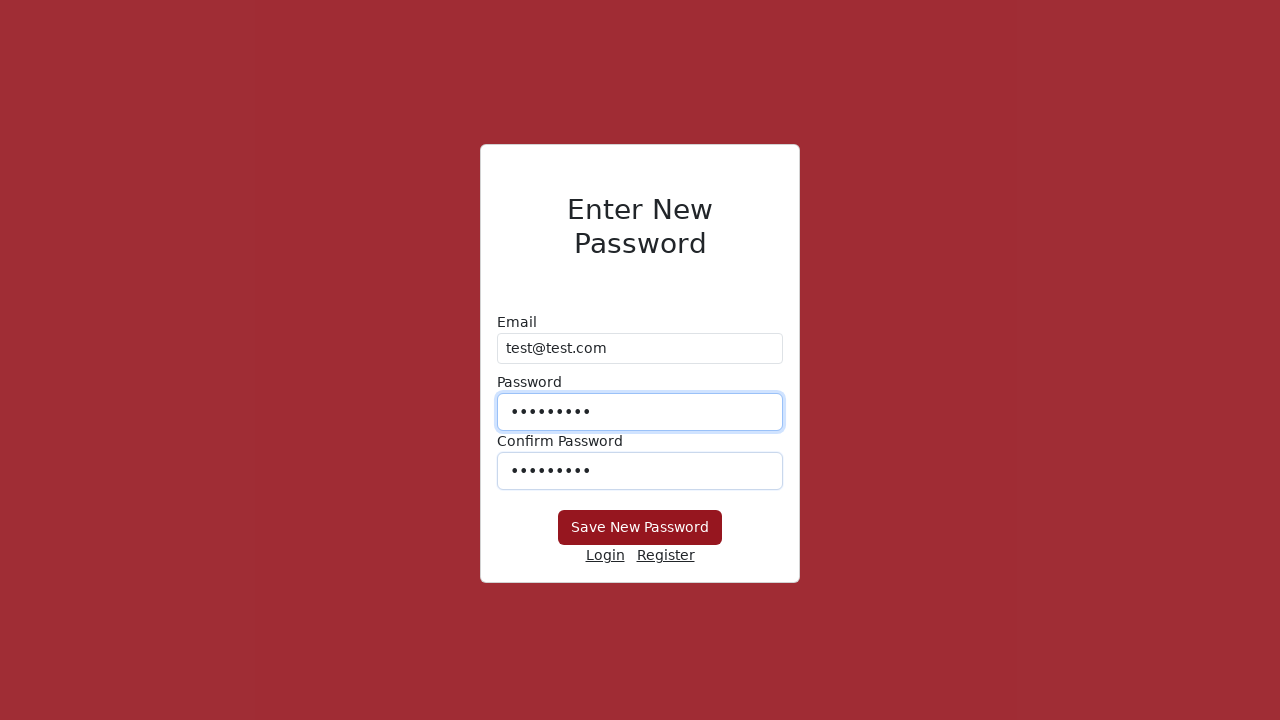

Clicked 'Save New' button to submit password reset form at (640, 528) on button:has-text('Save New')
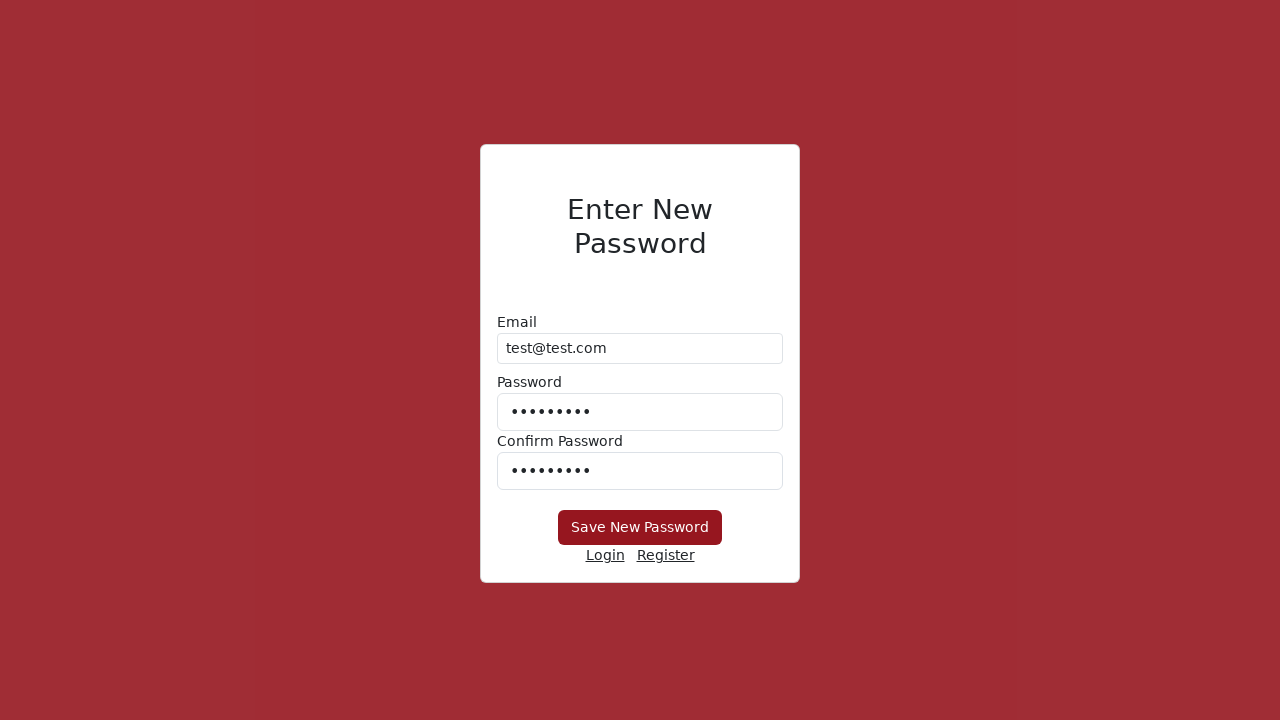

Verified navigation to password reset page at https://rahulshettyacademy.com/client/#/auth/password-new
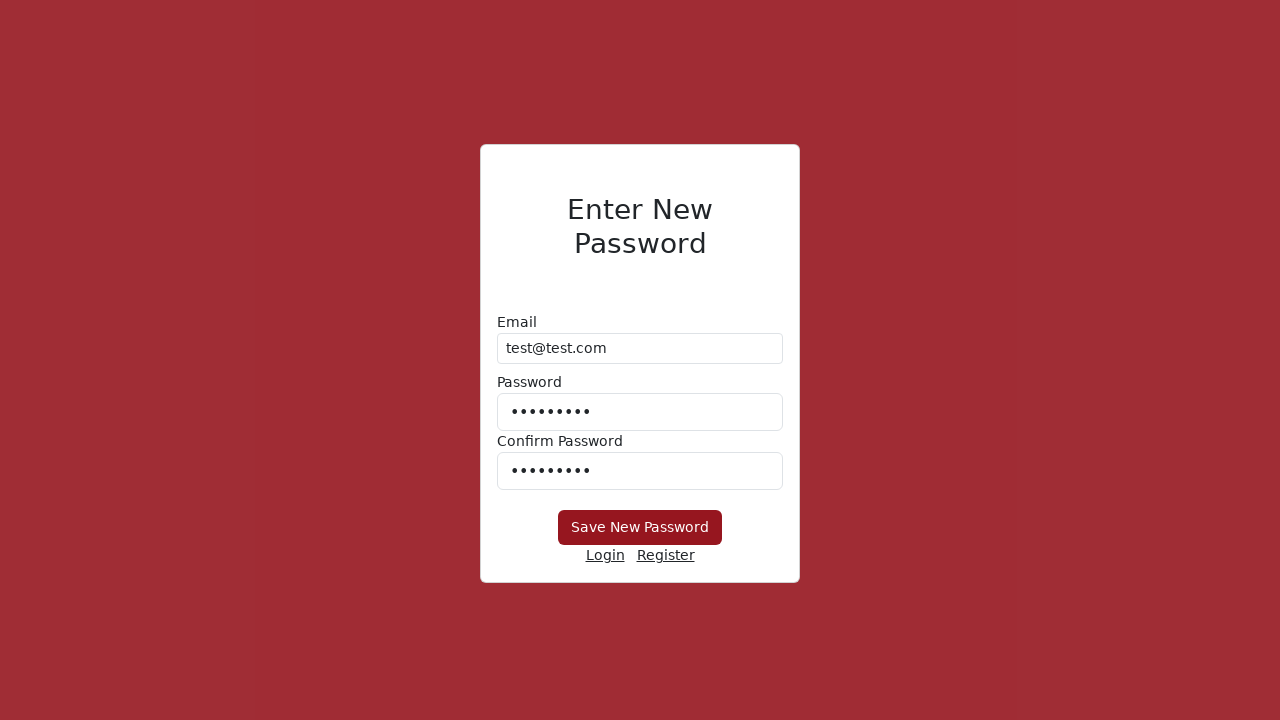

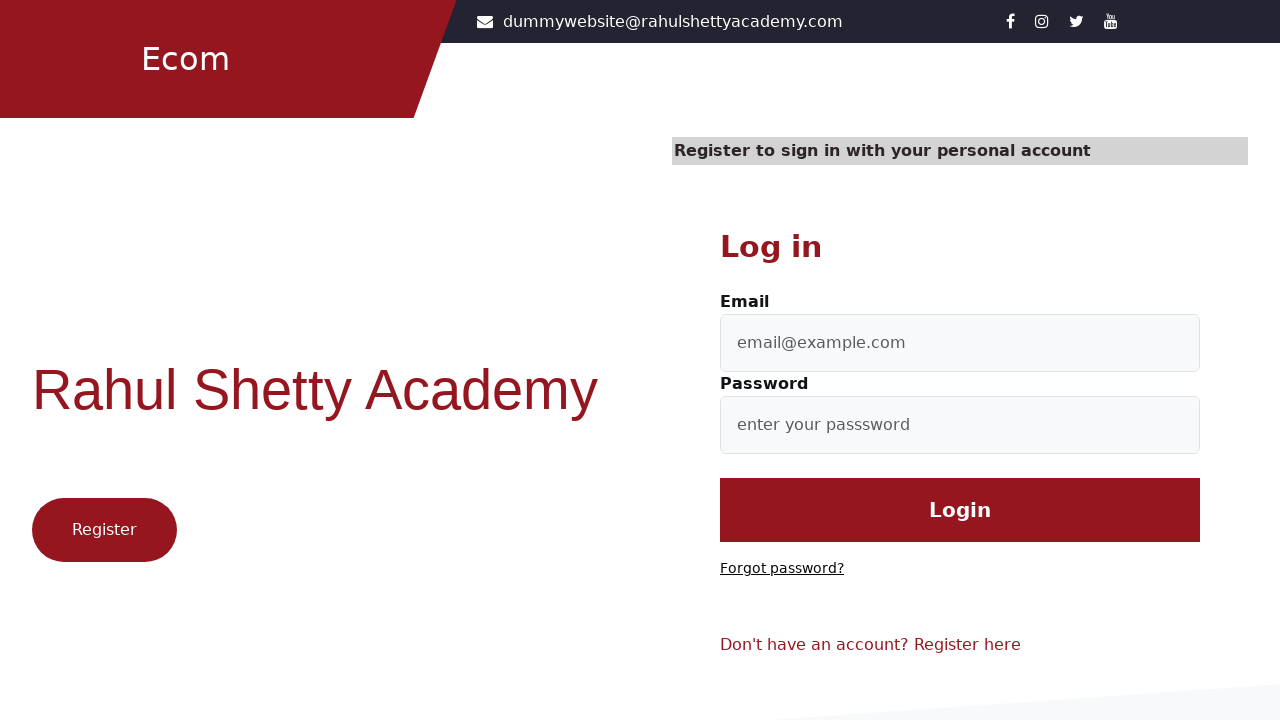